Tests dynamic data loading by clicking a button to load new user information and waiting for the first name to appear

Starting URL: http://syntaxprojects.com/dynamic-data-loading-demo.php

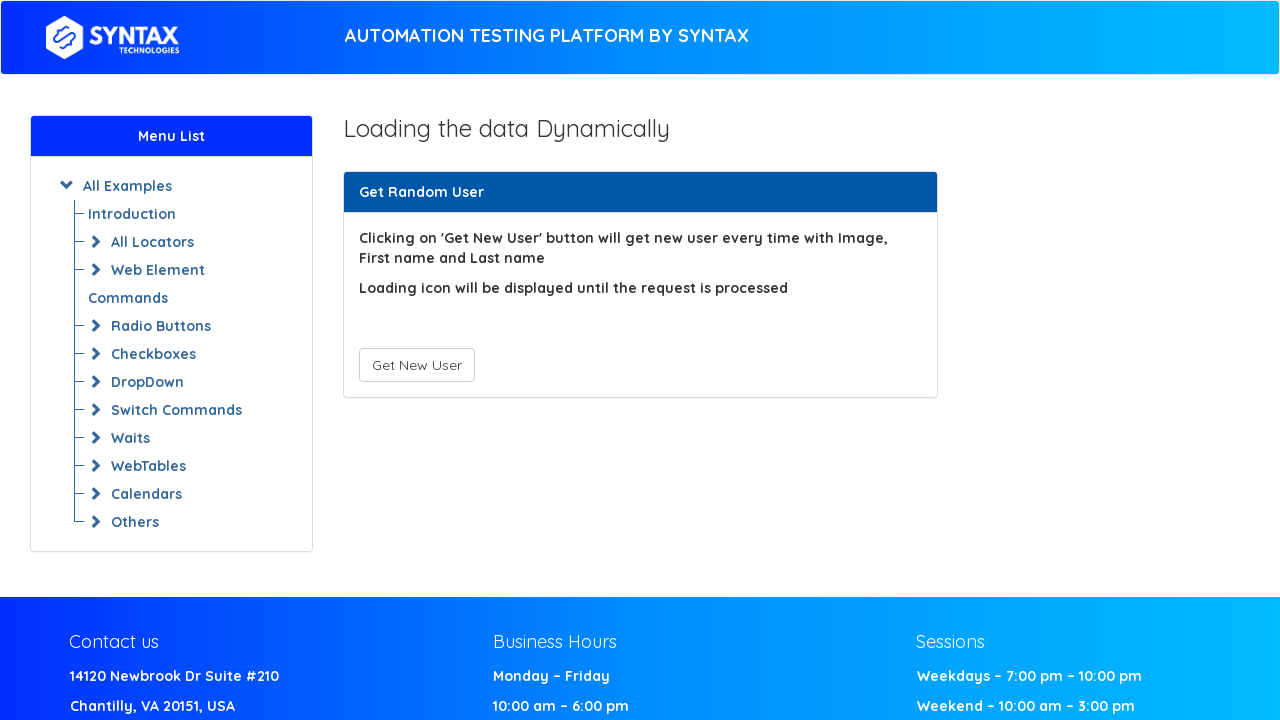

Clicked 'Get New User' button to trigger dynamic content loading at (416, 365) on #save
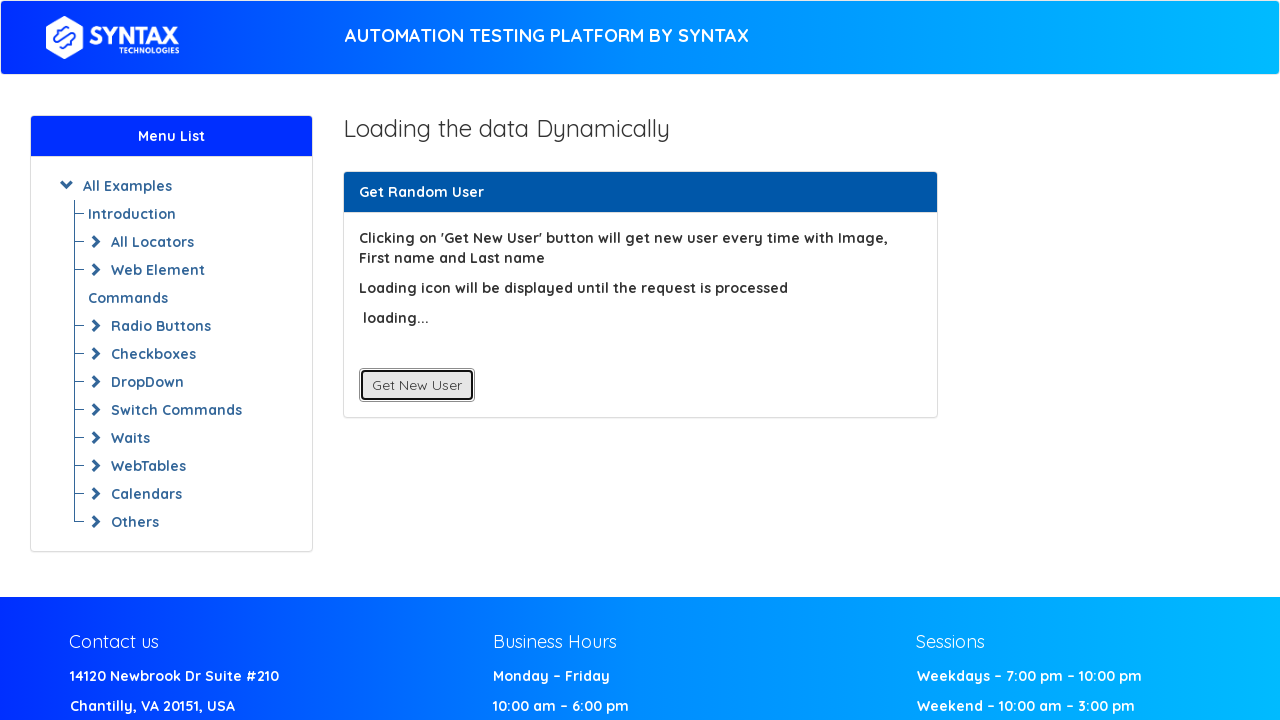

Waited for first name element to appear after dynamic loading
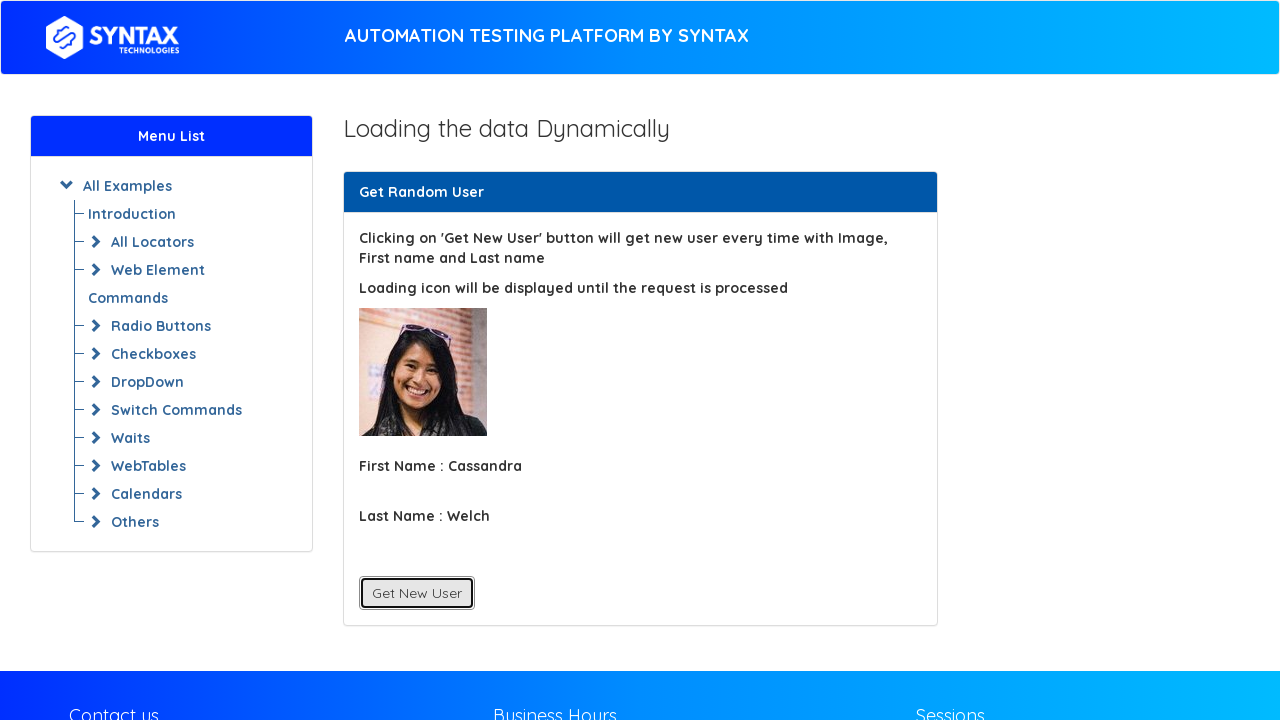

Located first name element in the DOM
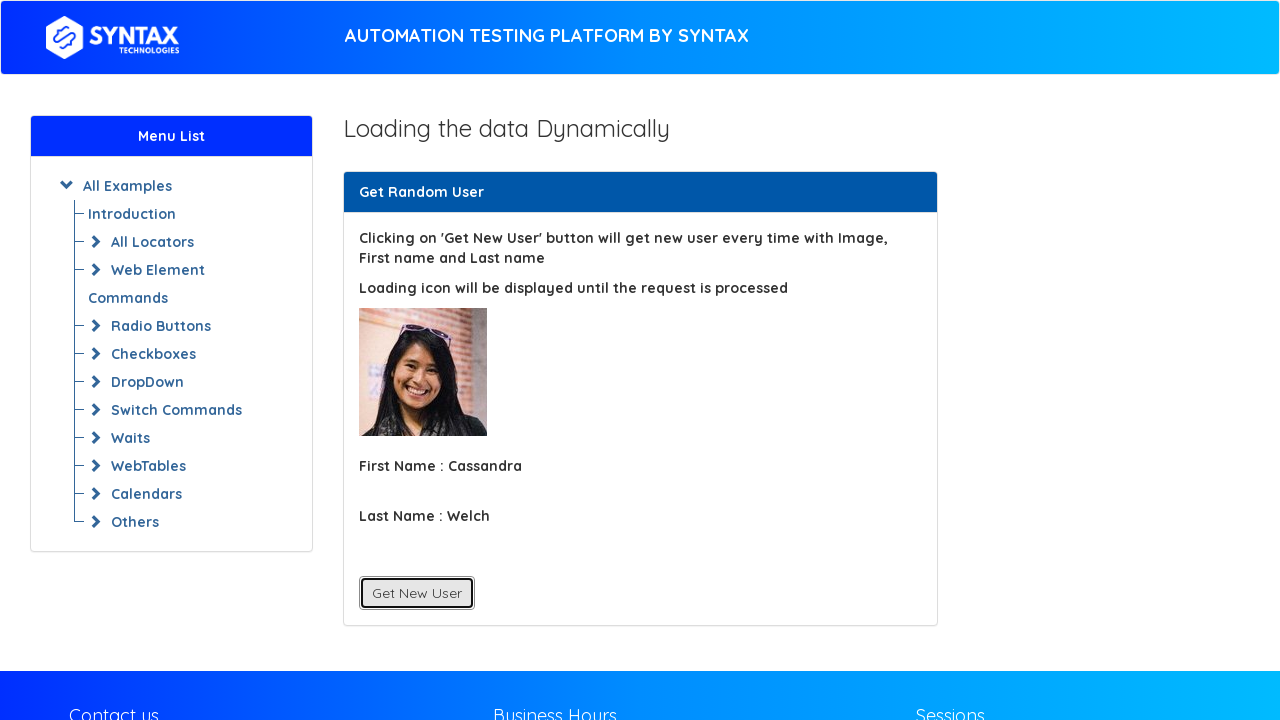

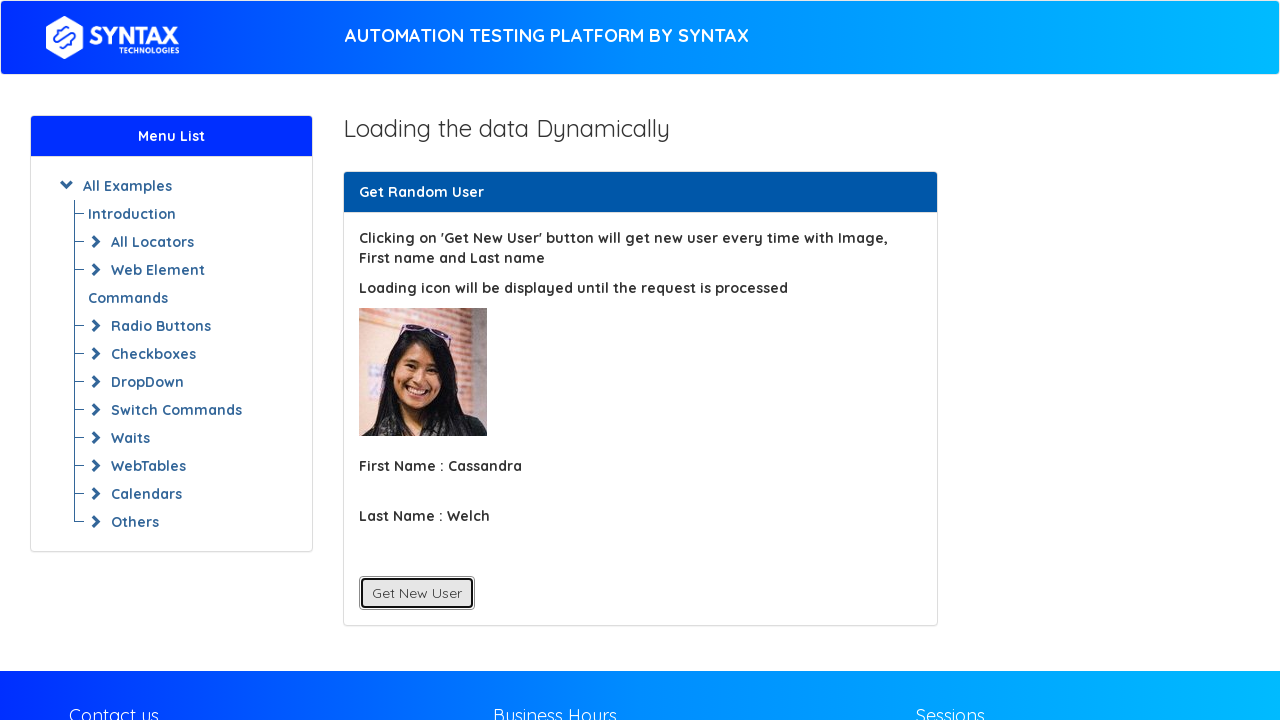